Tests form handling by adding a todo item using CSS selector and then checking the toggle checkbox to mark it complete

Starting URL: https://demo.playwright.dev/todomvc

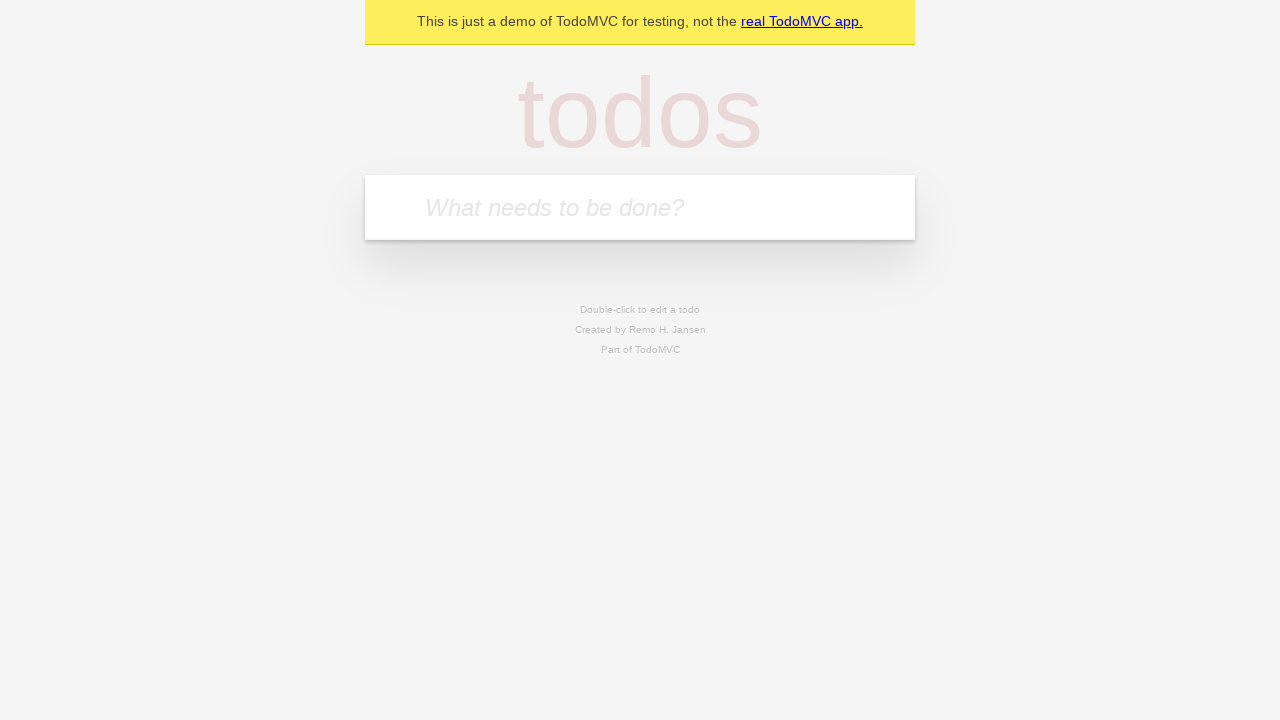

Filled todo input field with 'book a doctors appointment' on [placeholder="What needs to be done?"]
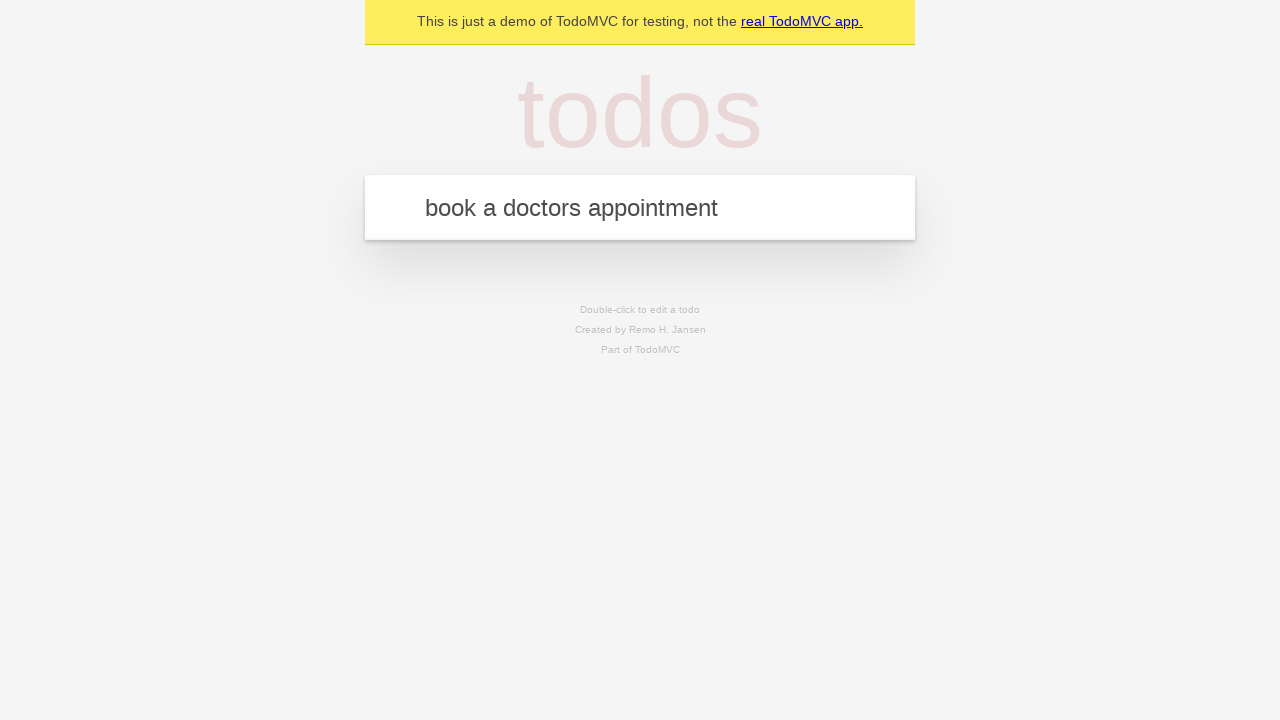

Pressed Enter to add the todo item on [placeholder="What needs to be done?"]
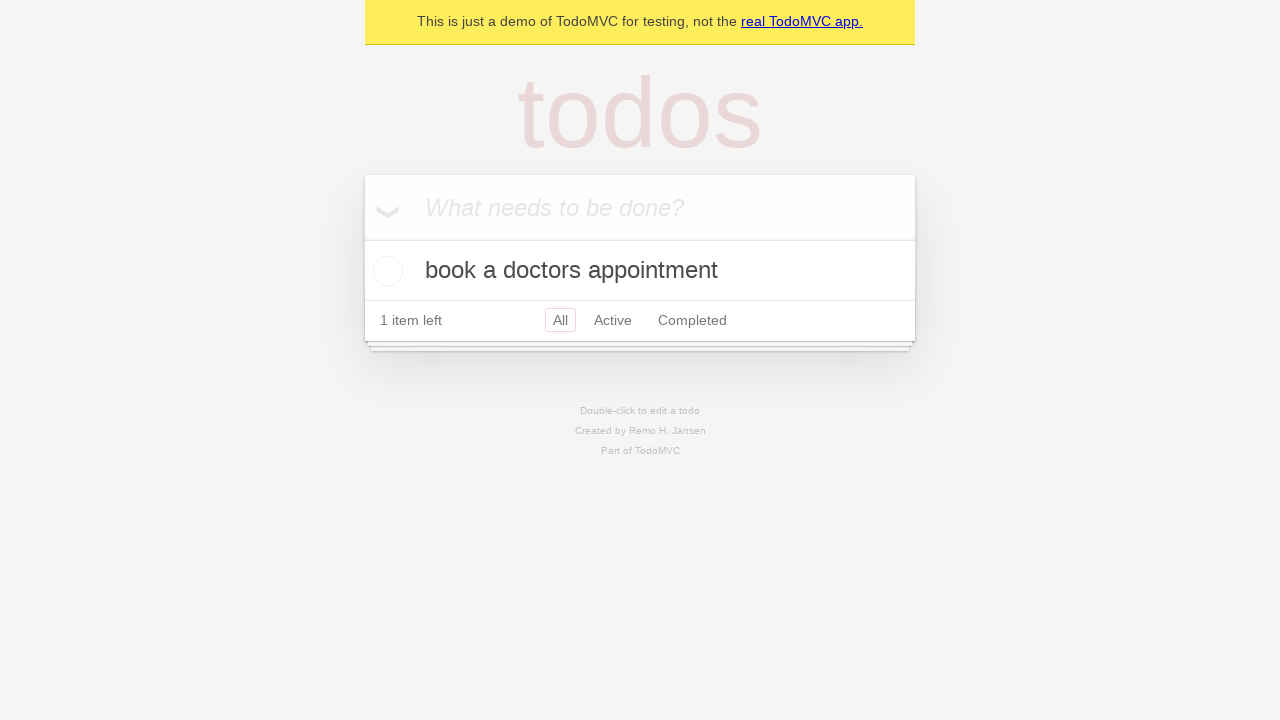

Located the toggle checkbox for the todo item
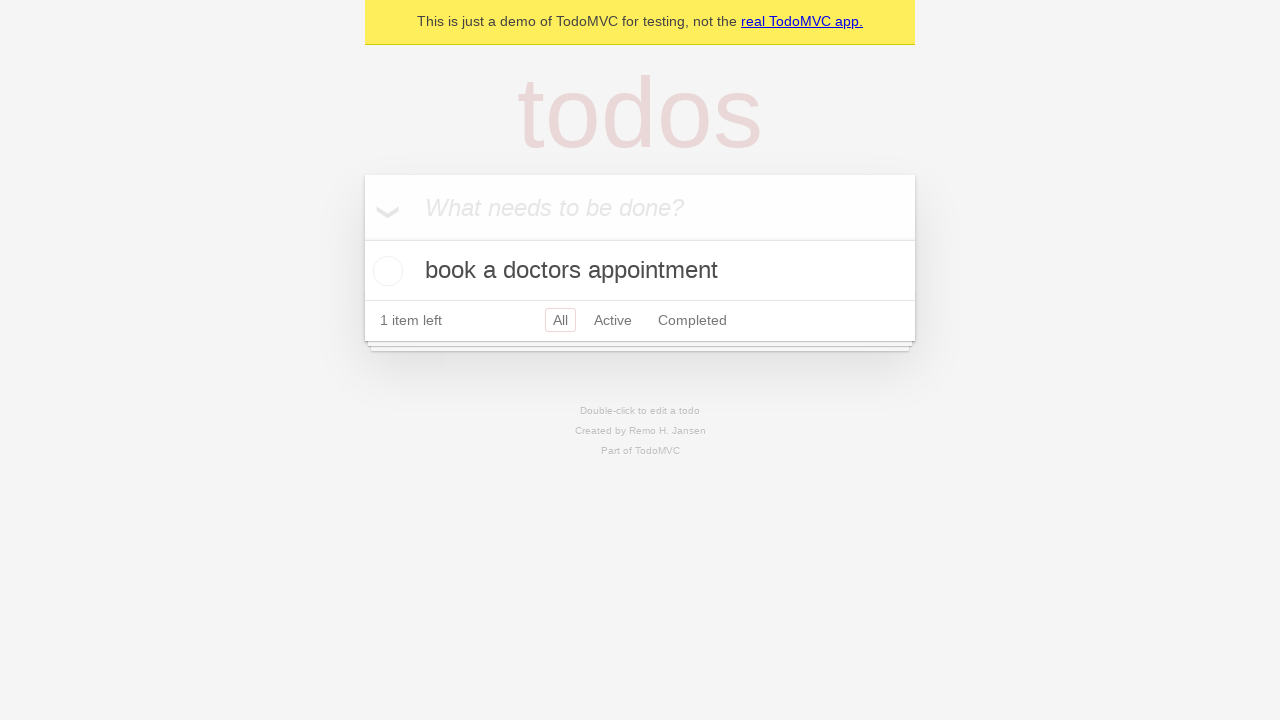

Checked the toggle checkbox to mark todo as complete at (385, 271) on input[class="toggle"]
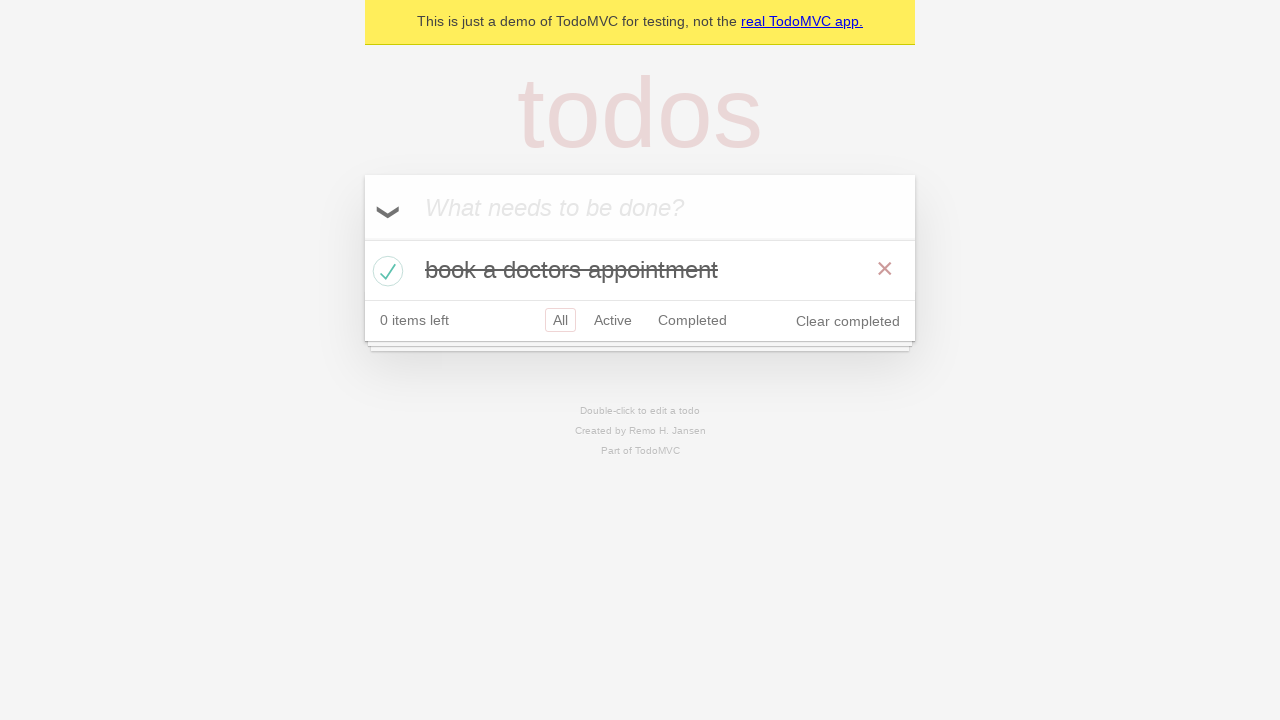

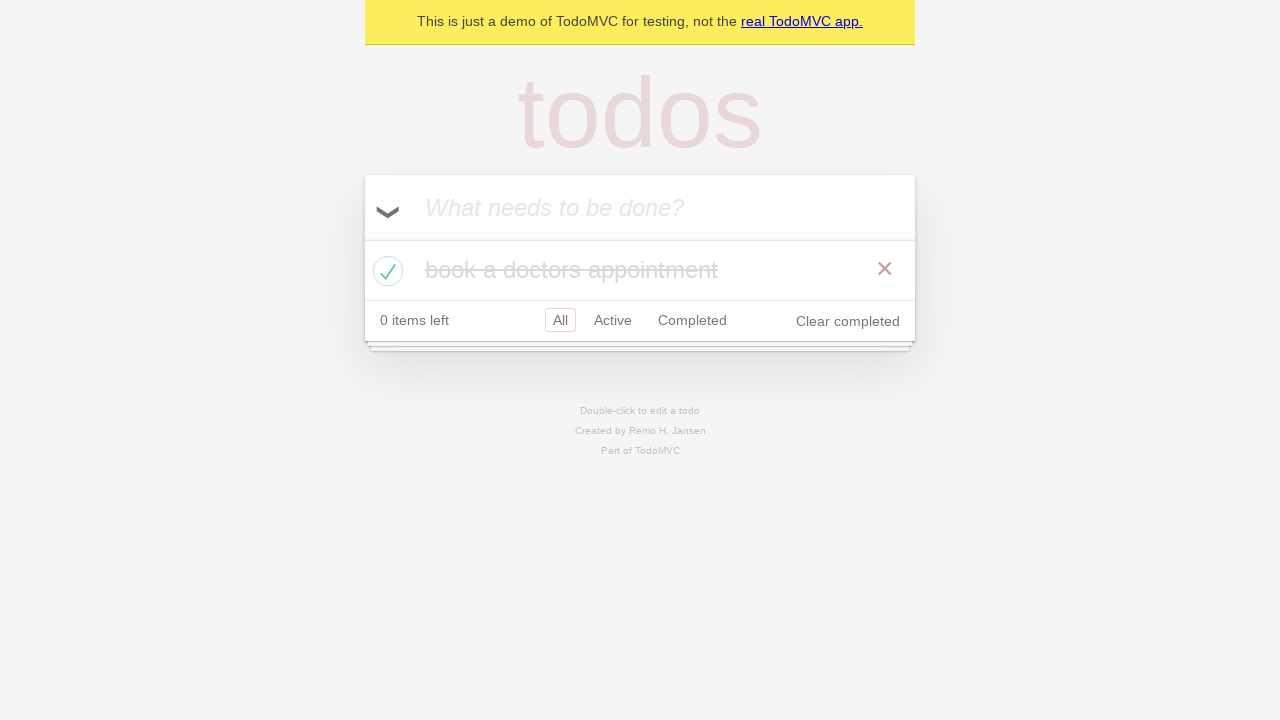